Tests the calculator demo app by entering 40 and 2 into input fields, clicking the Go button, and verifying the result equals 42

Starting URL: http://juliemr.github.io/protractor-demo/

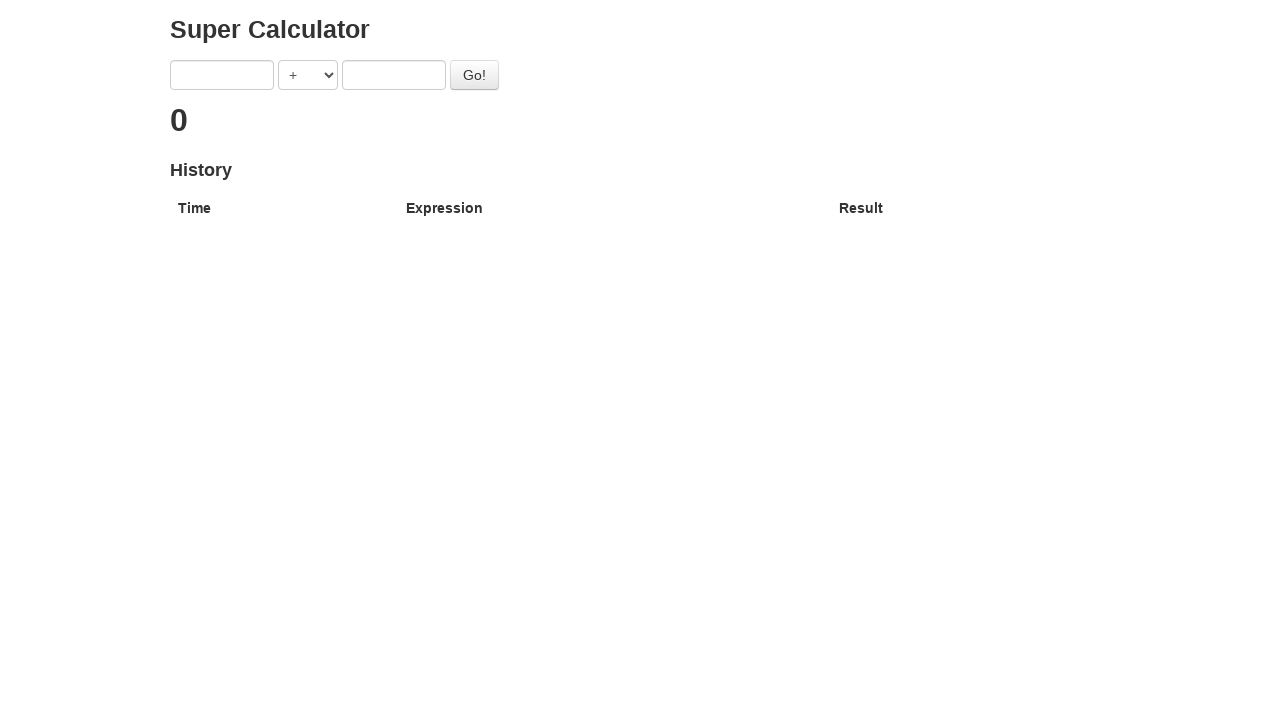

Entered 40 into the first input field on input[ng-model='first']
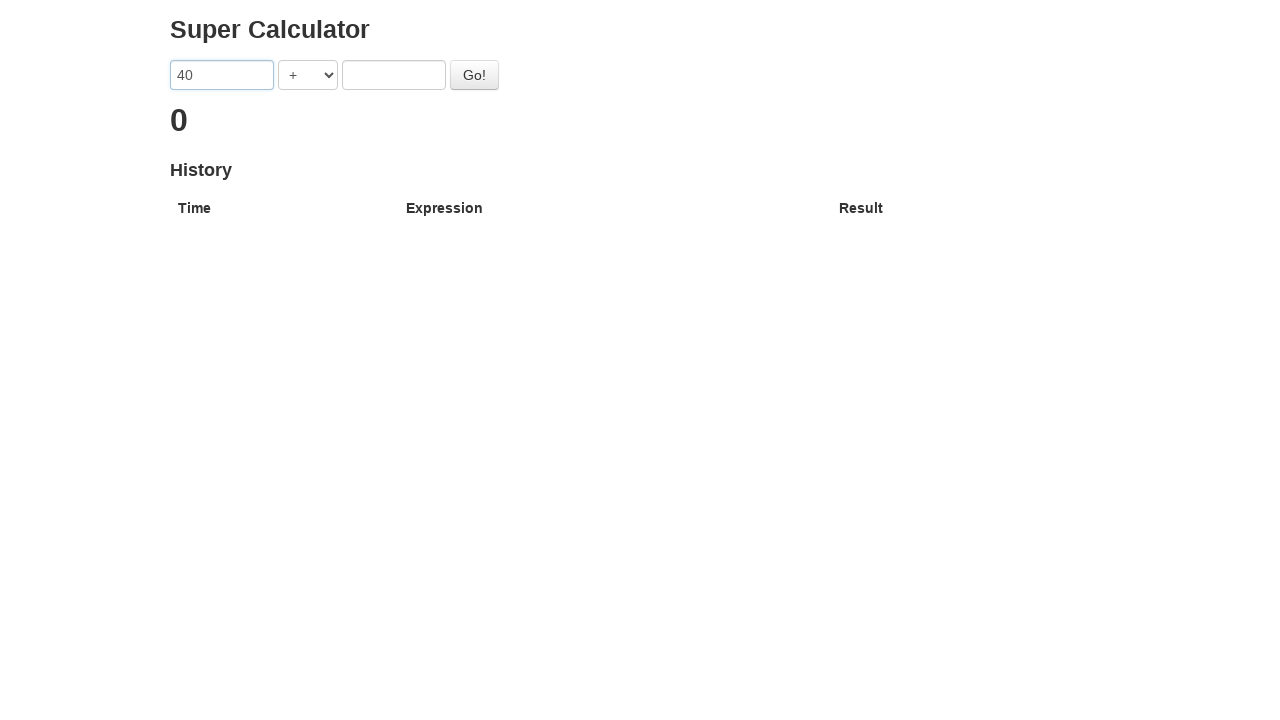

Entered 2 into the second input field on input[ng-model='second']
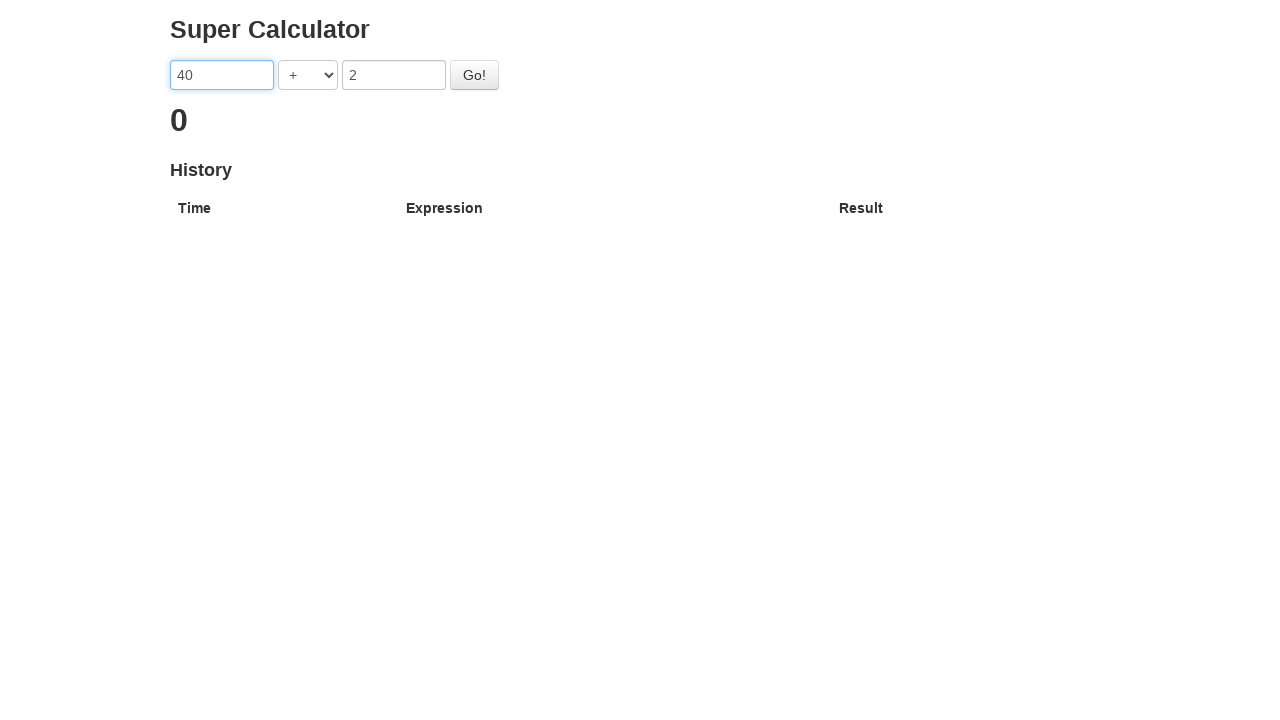

Clicked the Go button to calculate at (474, 75) on #gobutton
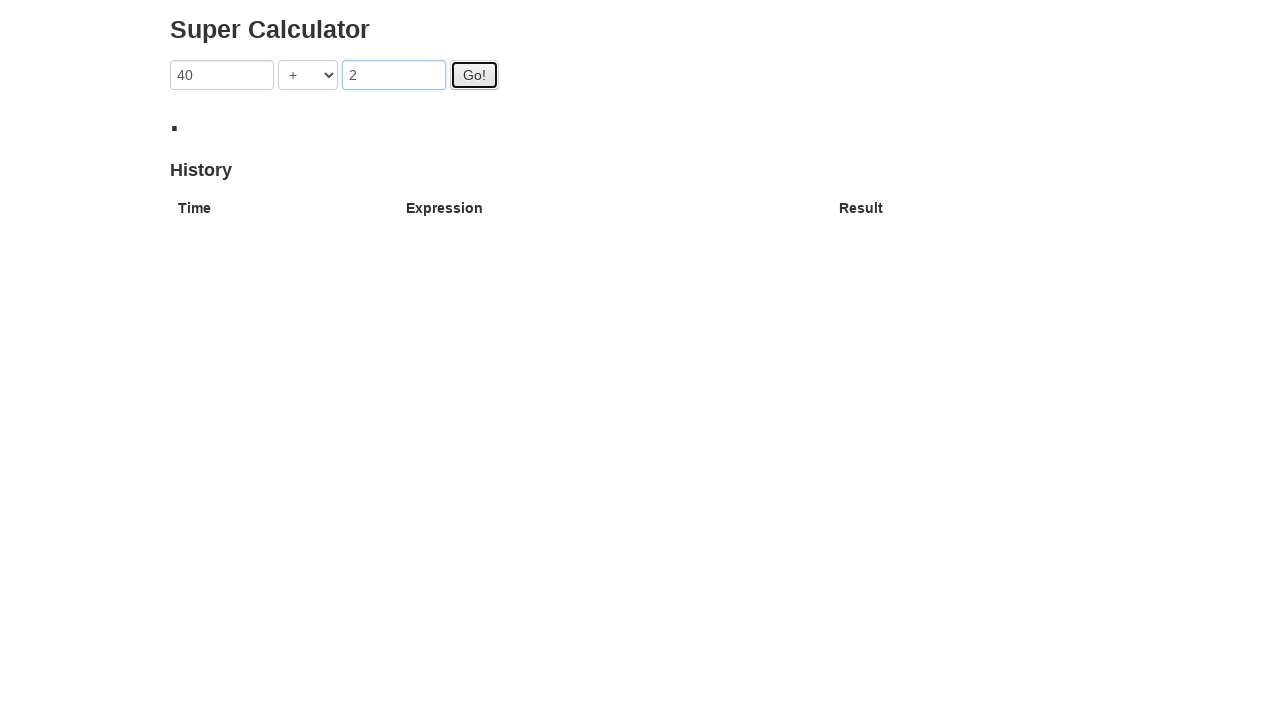

Result element loaded and displayed
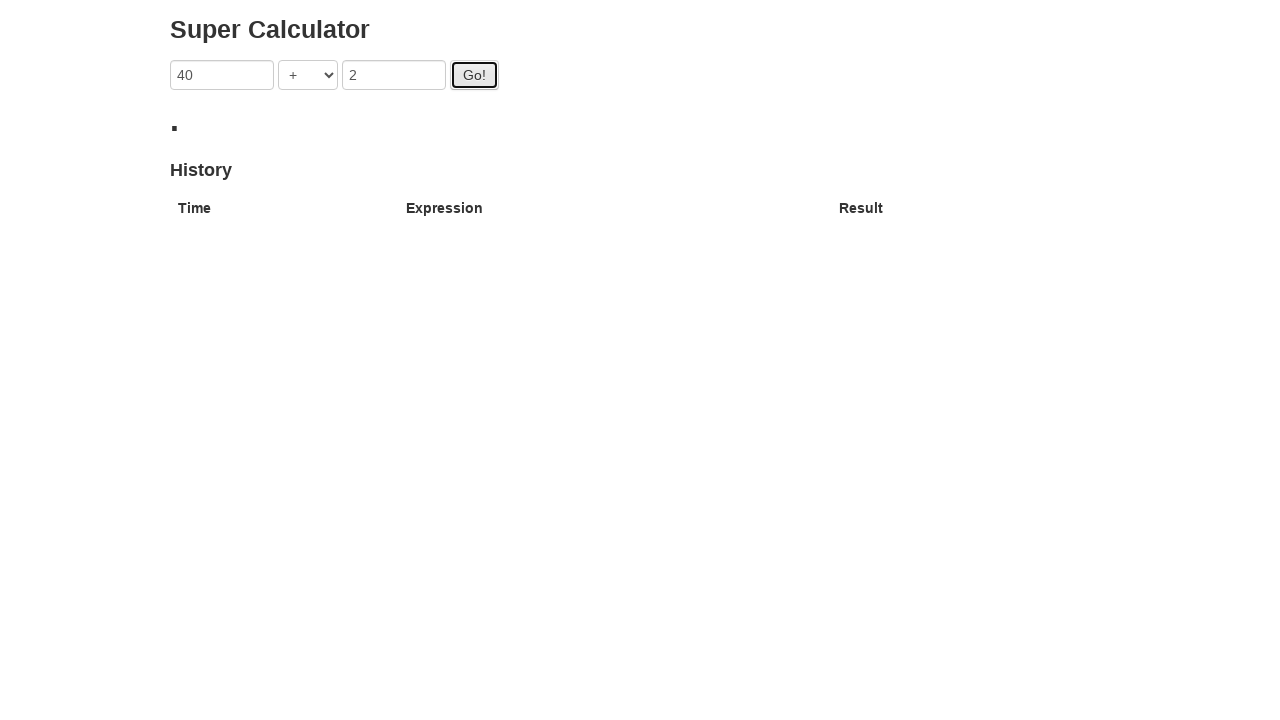

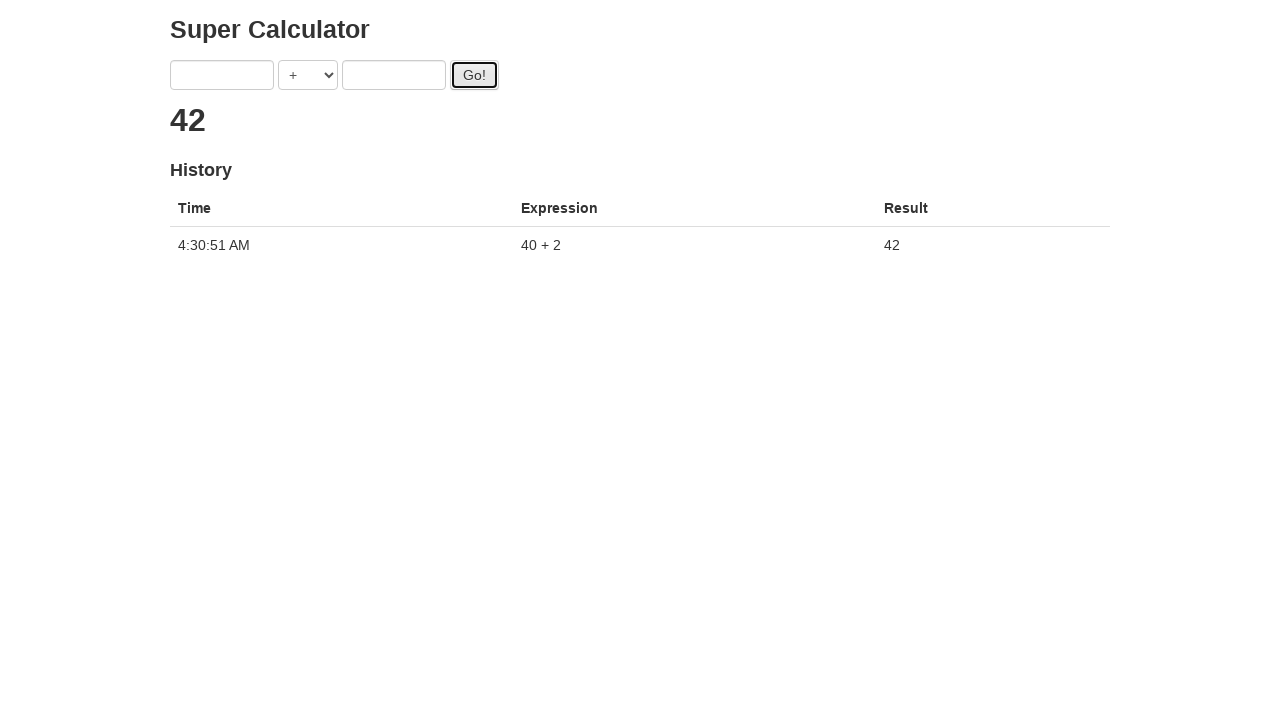